Tests opening a new browser tab by clicking the "New Tab" button on demoqa.com and verifies the new tab contains the expected sample heading text.

Starting URL: https://demoqa.com/buttons

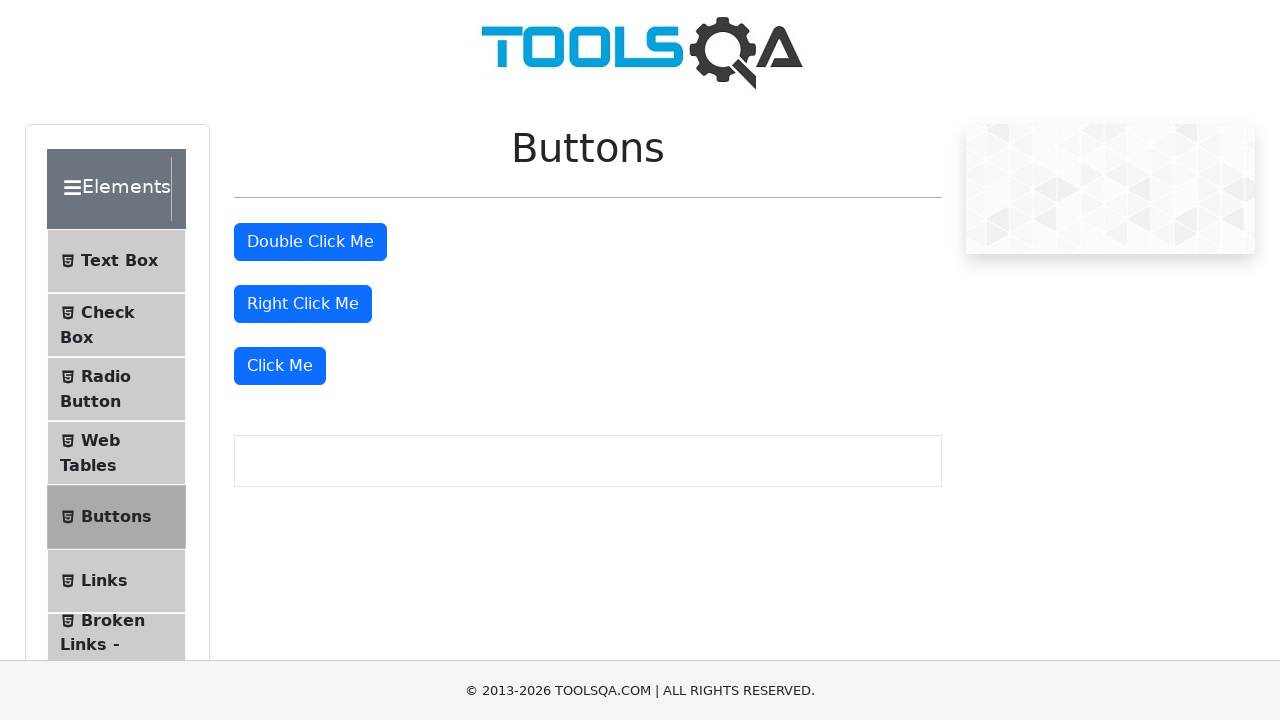

Clicked on the separator to expand menu at (168, 360) on .separator >> nth=2
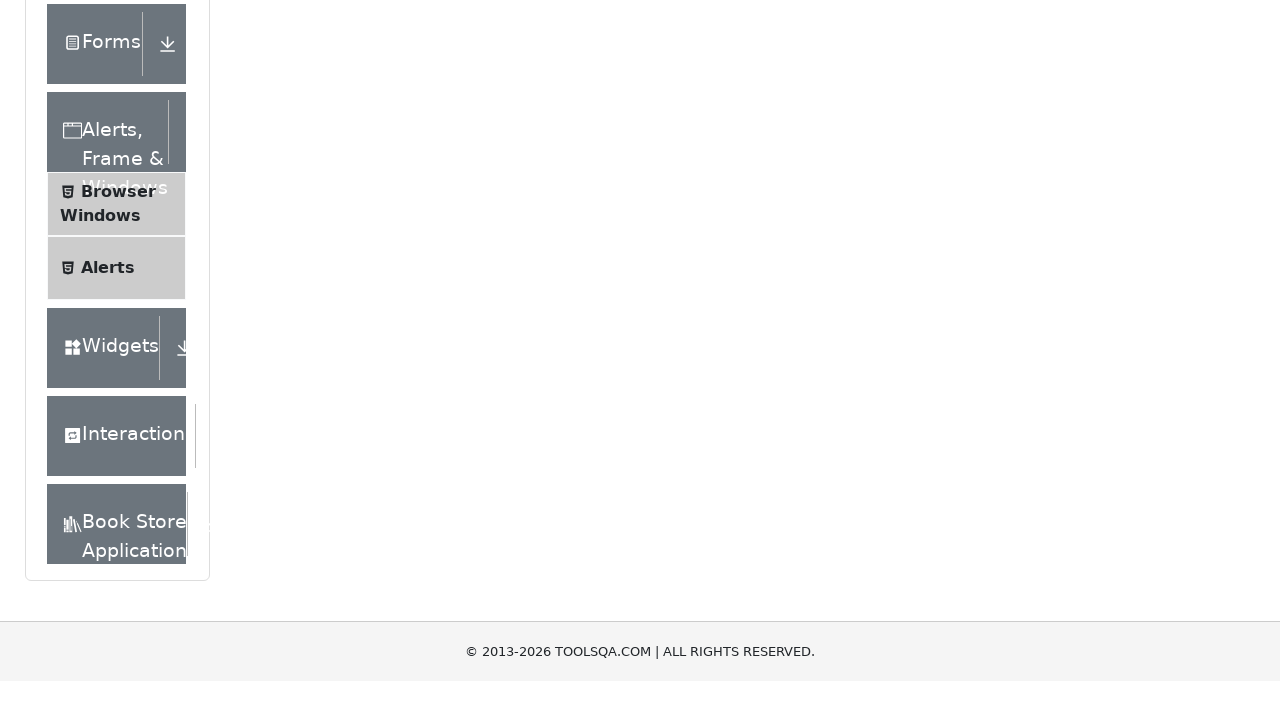

Clicked on Browser Windows menu item at (118, 196) on internal:text="Browser Windows"i
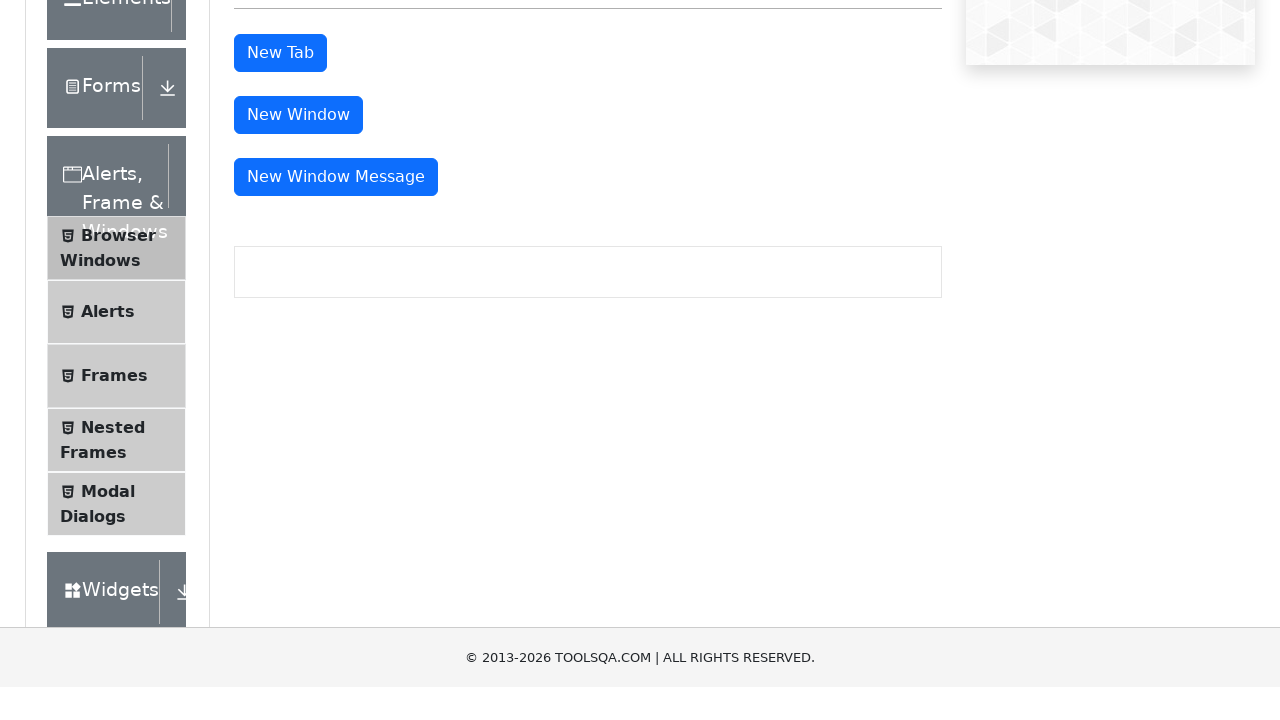

Clicked the New Tab button at (280, 165) on #tabButton
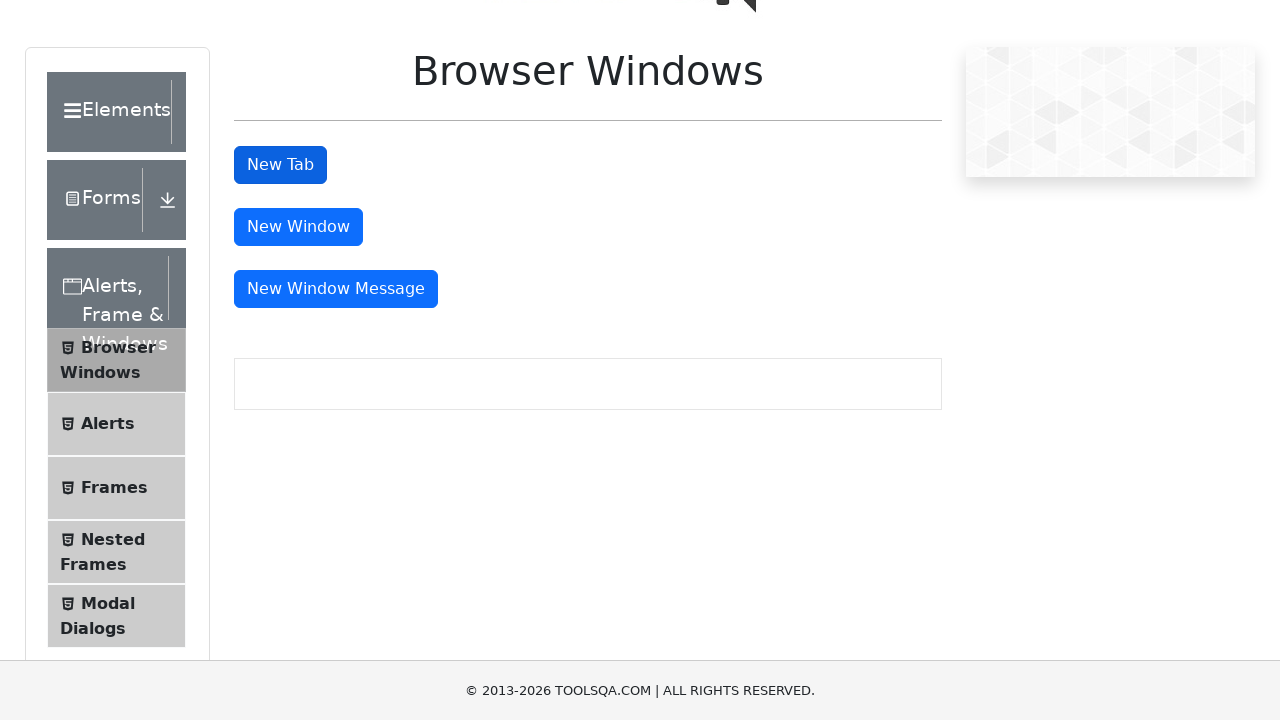

New tab opened and captured
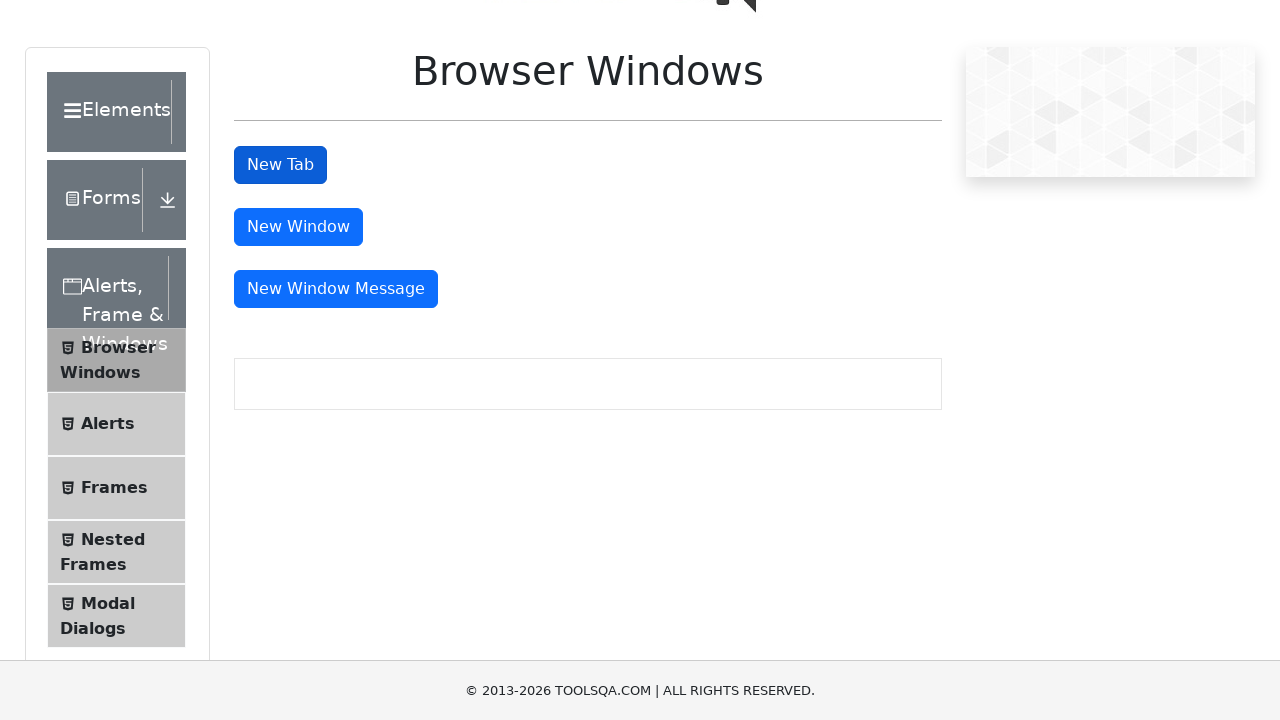

Sample heading element loaded in new tab
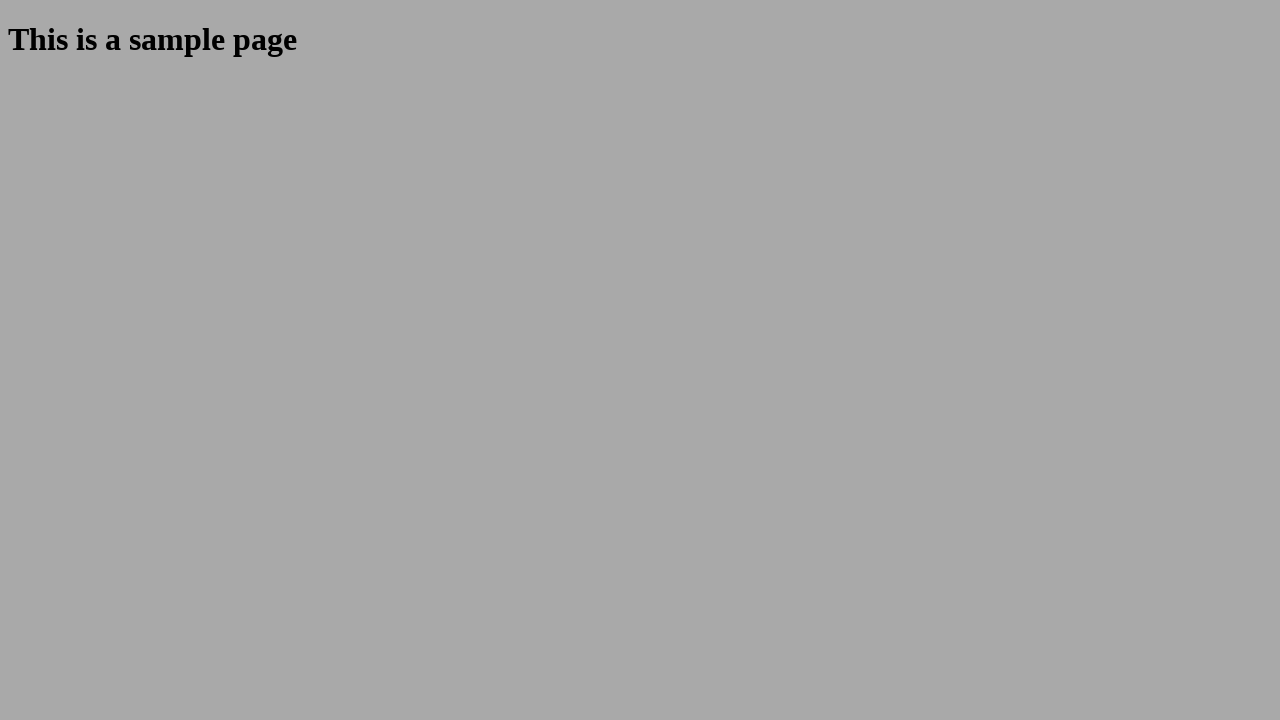

Located the sample heading element
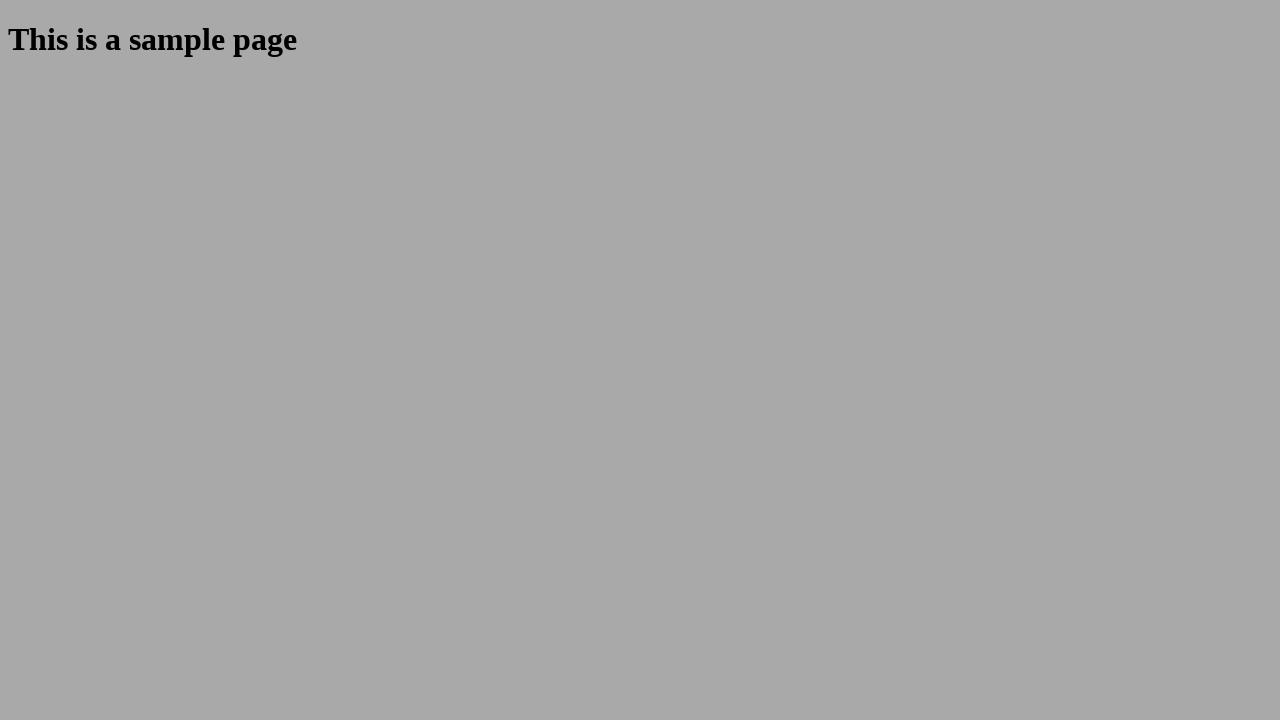

Verified heading text is 'This is a sample page'
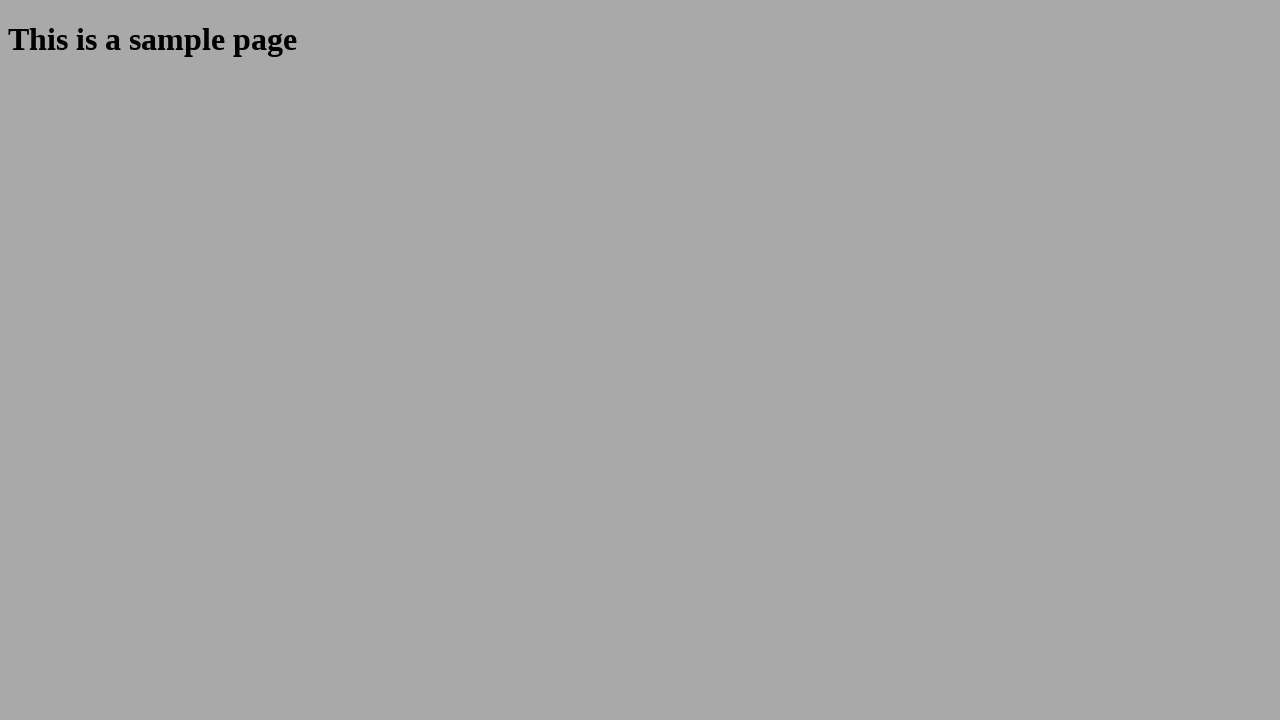

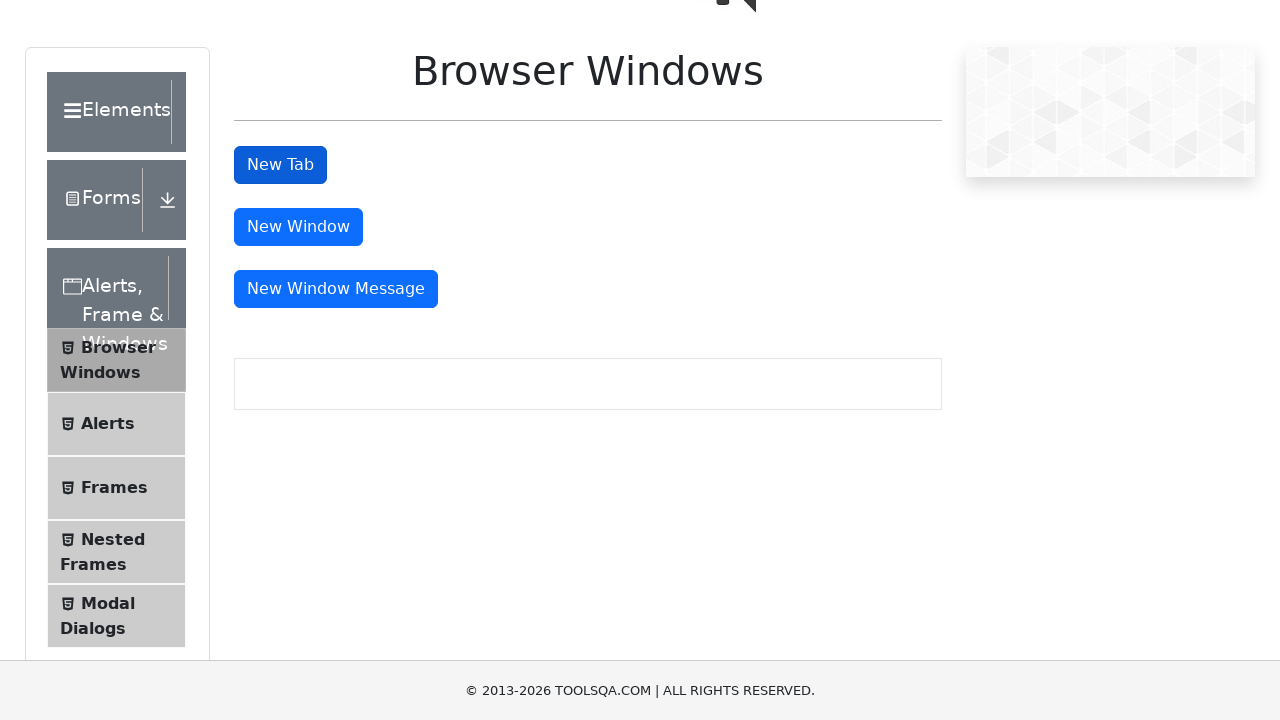